Tests date picker functionality by scrolling to the date picker, opening it, selecting a specific month and year from dropdowns, and then clicking on a specific day.

Starting URL: https://testautomationpractice.blogspot.com/

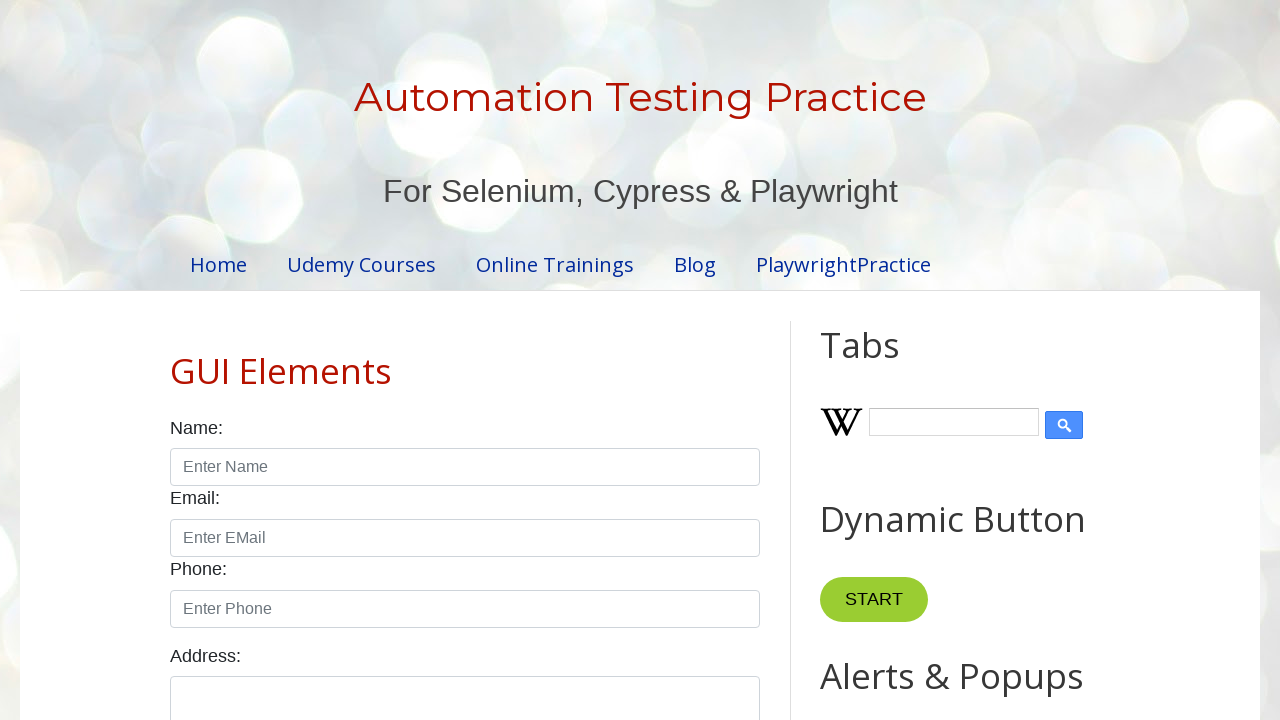

Scrolled to Home link element
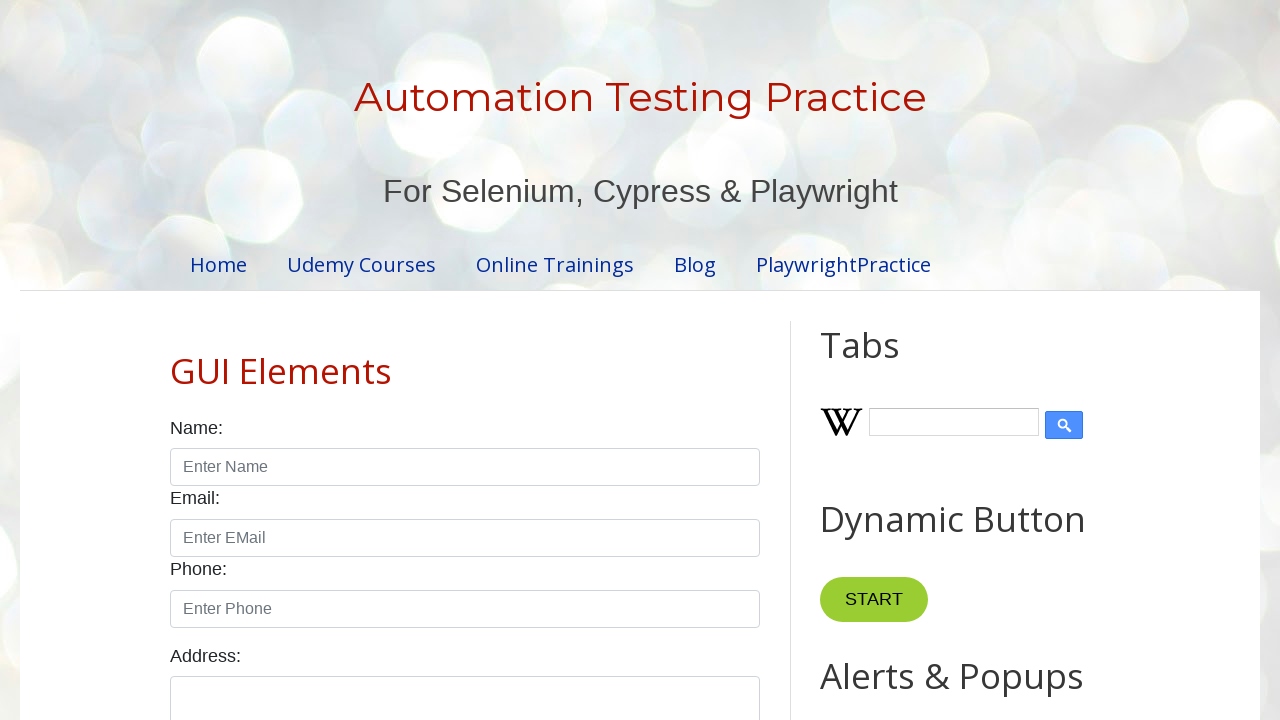

Clicked on date picker input box to open calendar at (520, 360) on xpath=//input[@id='txtDate']
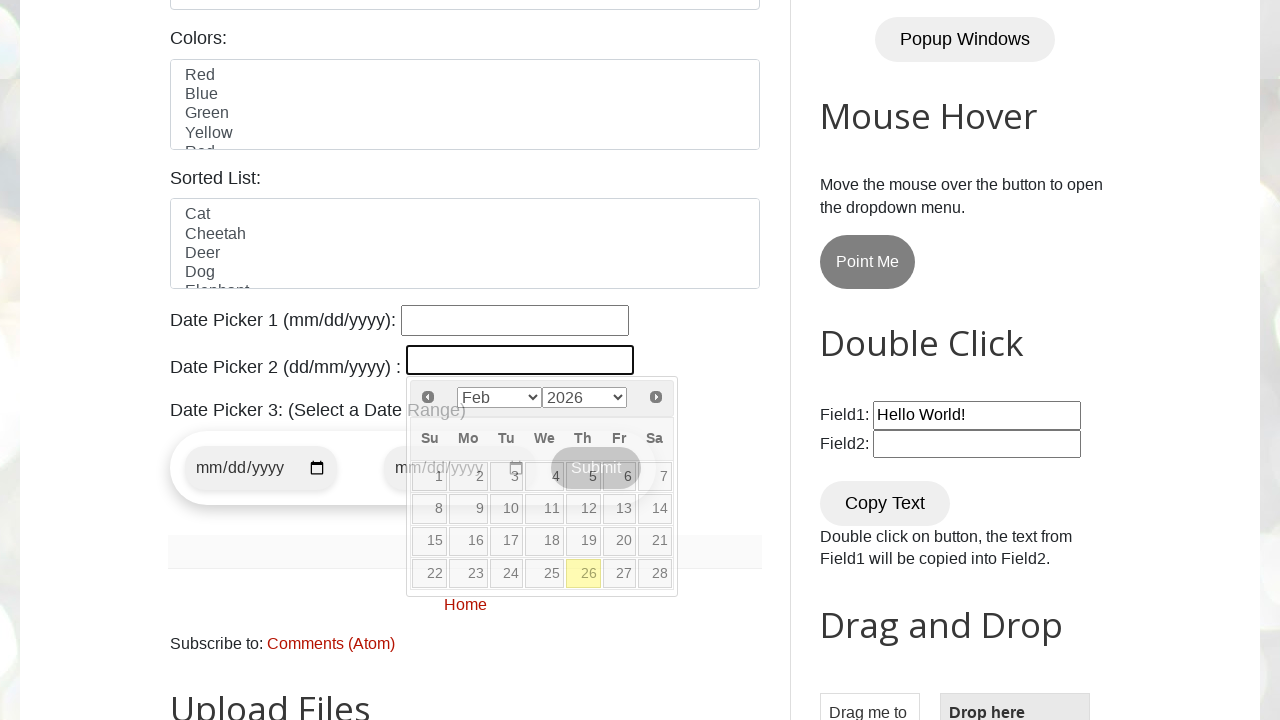

Selected September from month dropdown on //select[@class='ui-datepicker-month']
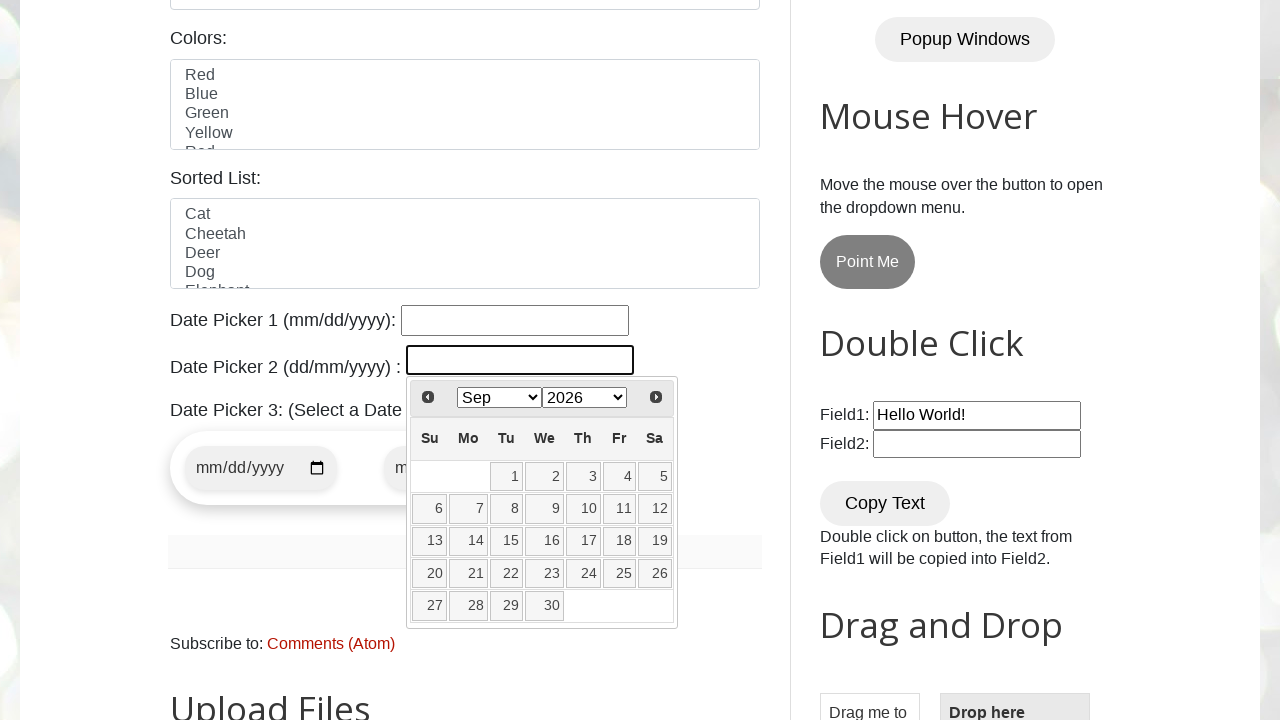

Selected 2027 from year dropdown on //select[@class='ui-datepicker-year']
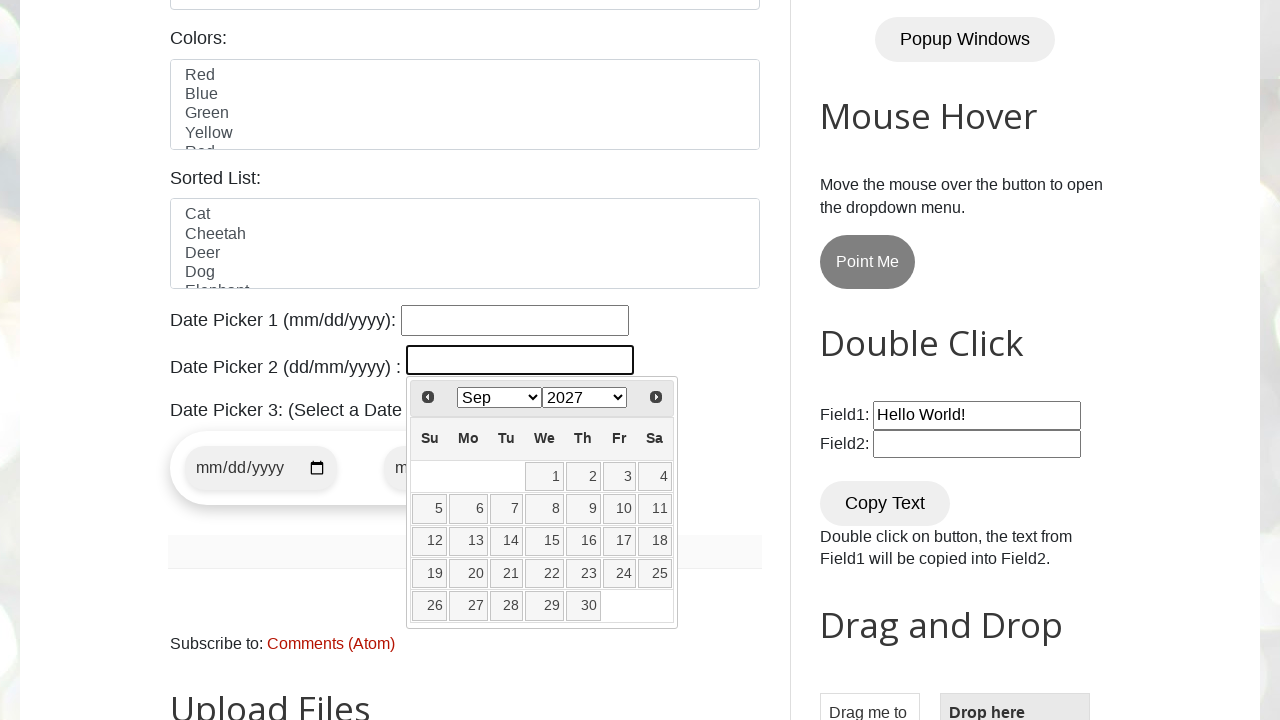

Located all day elements in calendar
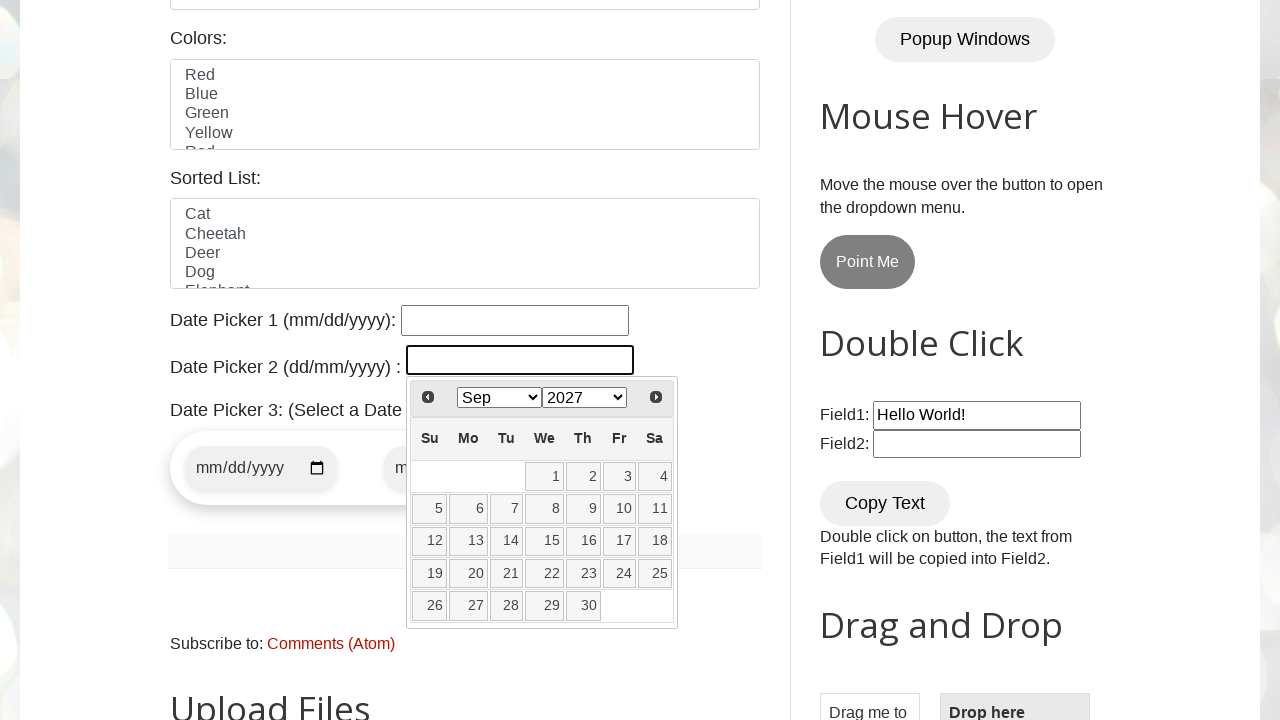

Clicked on day 20 in the calendar at (468, 574) on xpath=//table[@class='ui-datepicker-calendar']/tbody//a >> nth=19
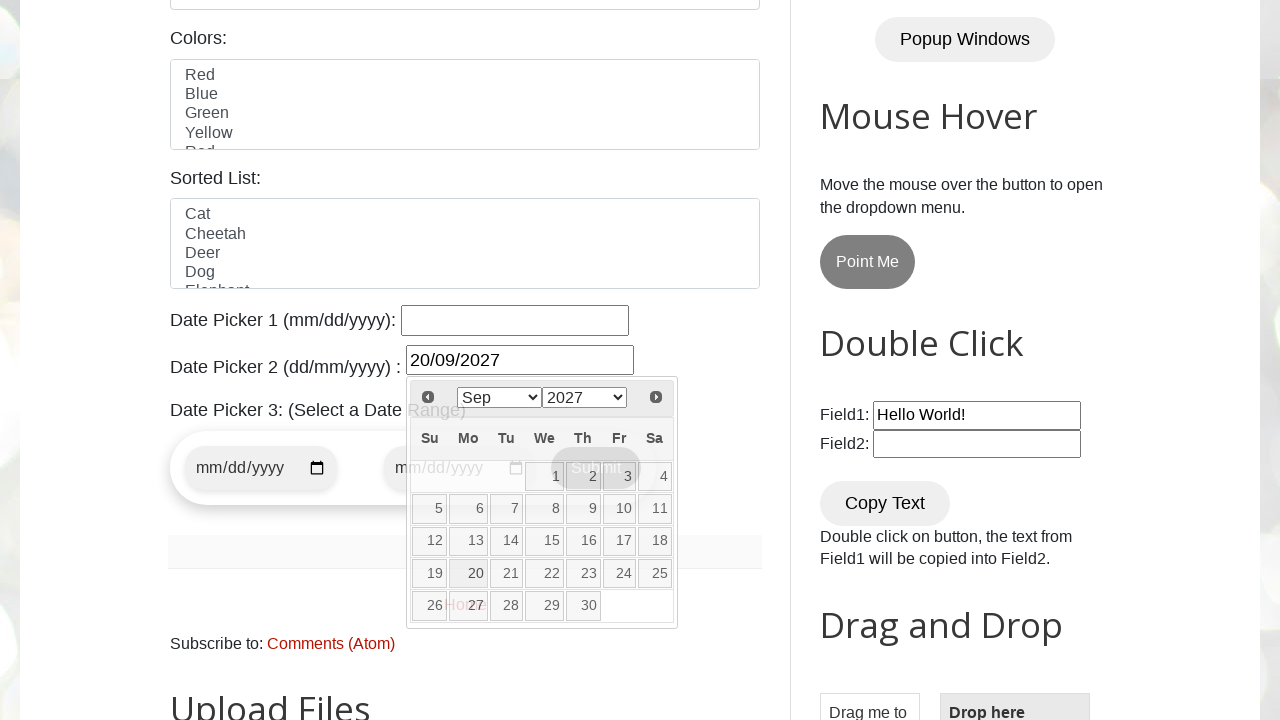

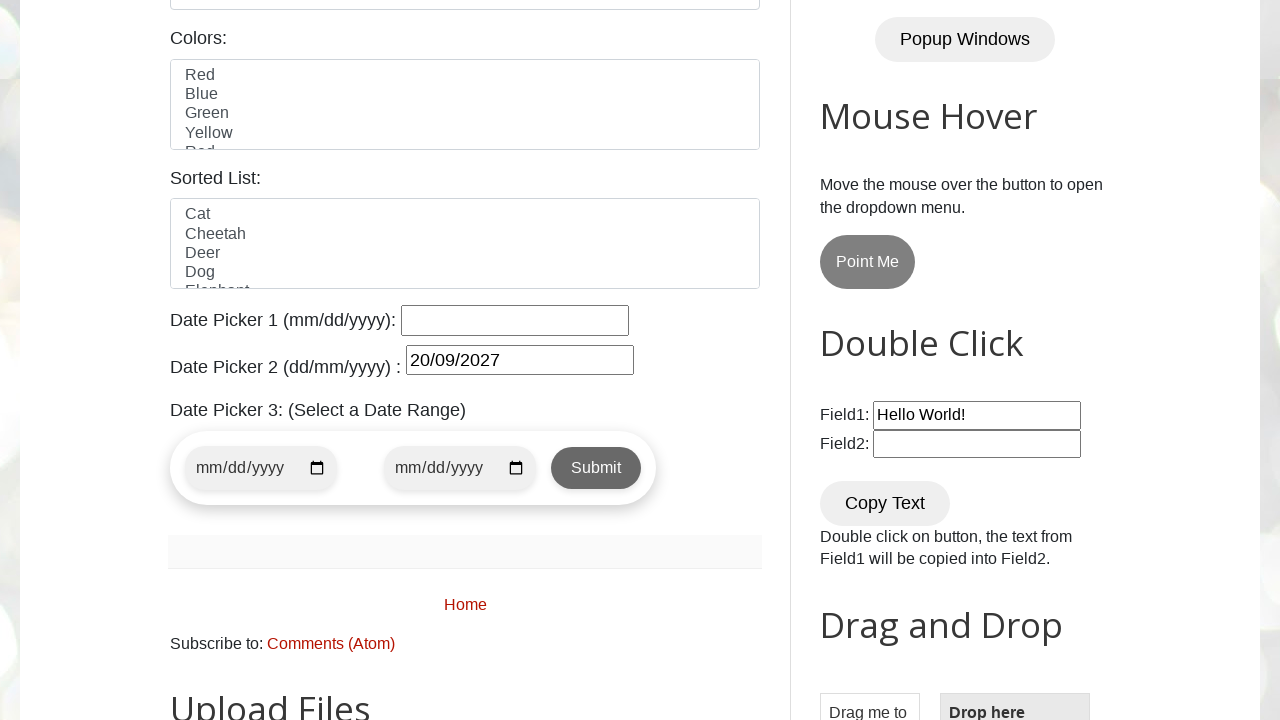